Tests mortgage calculator functionality by entering home value, down payment, and interest rate details, then calculating the mortgage

Starting URL: https://www.mortgagecalculator.org/

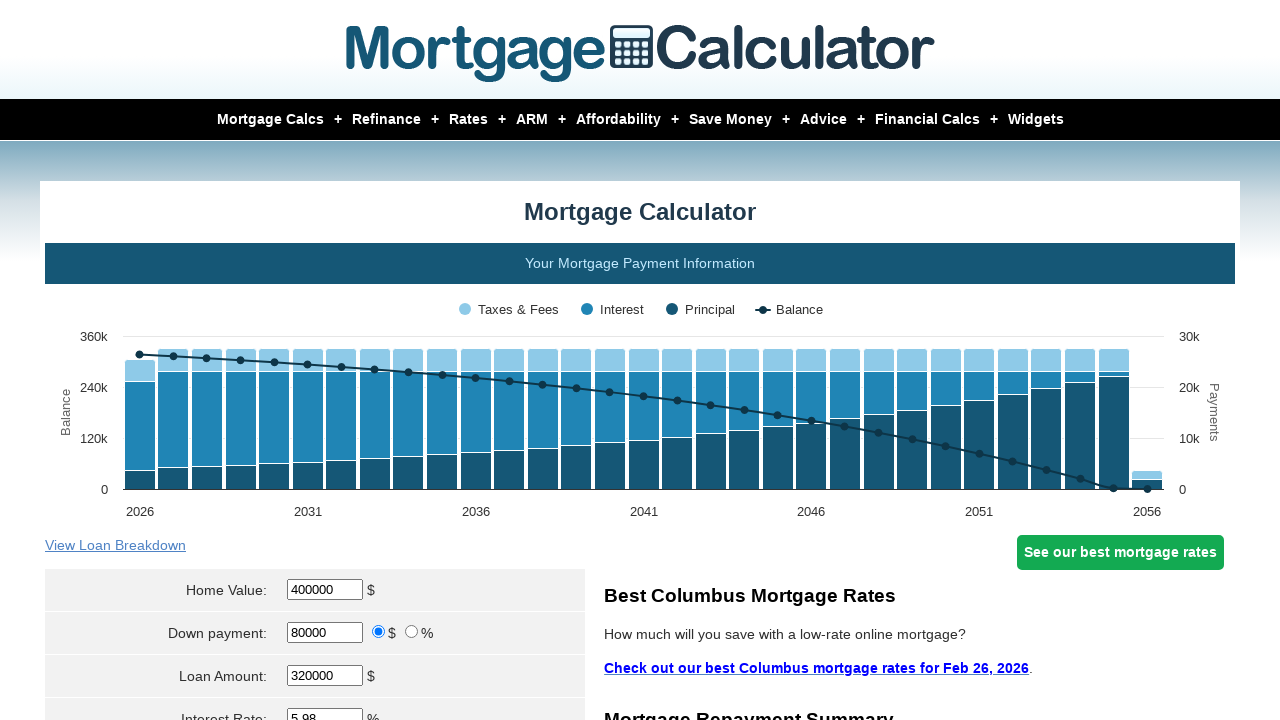

Cleared home value field on input[name='param[homevalue]']
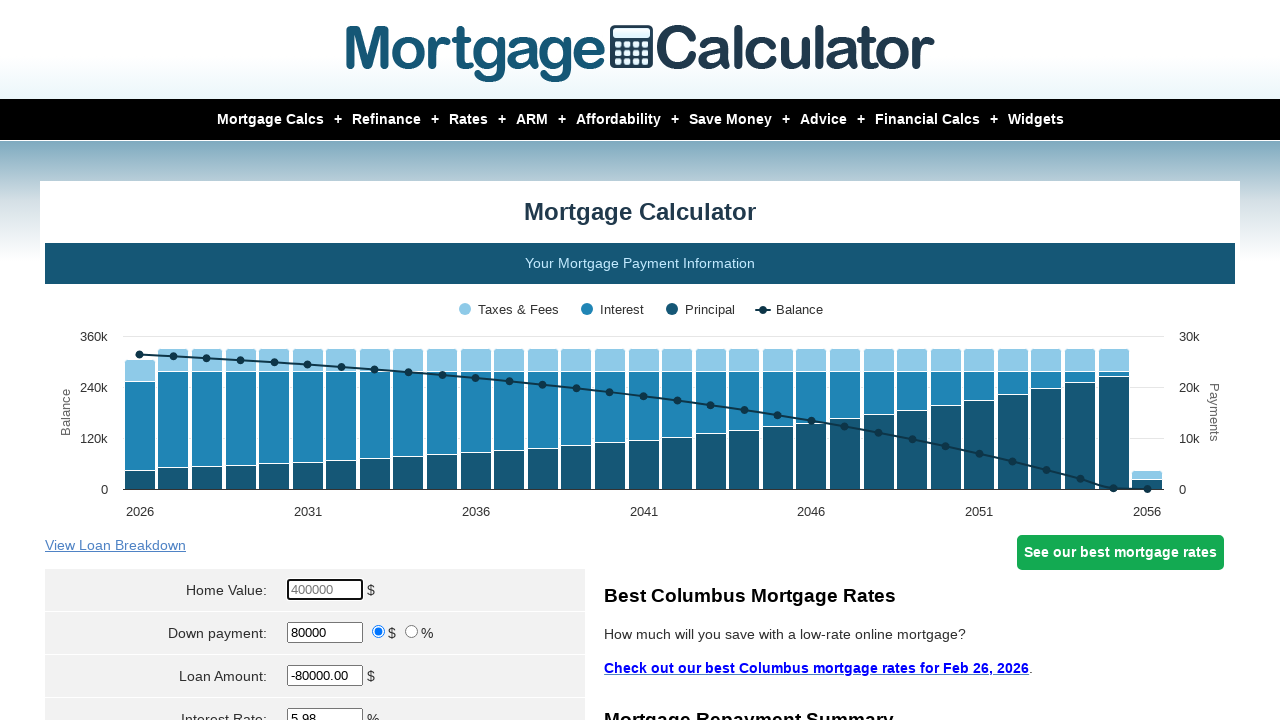

Entered home value of $450,000 on input[name='param[homevalue]']
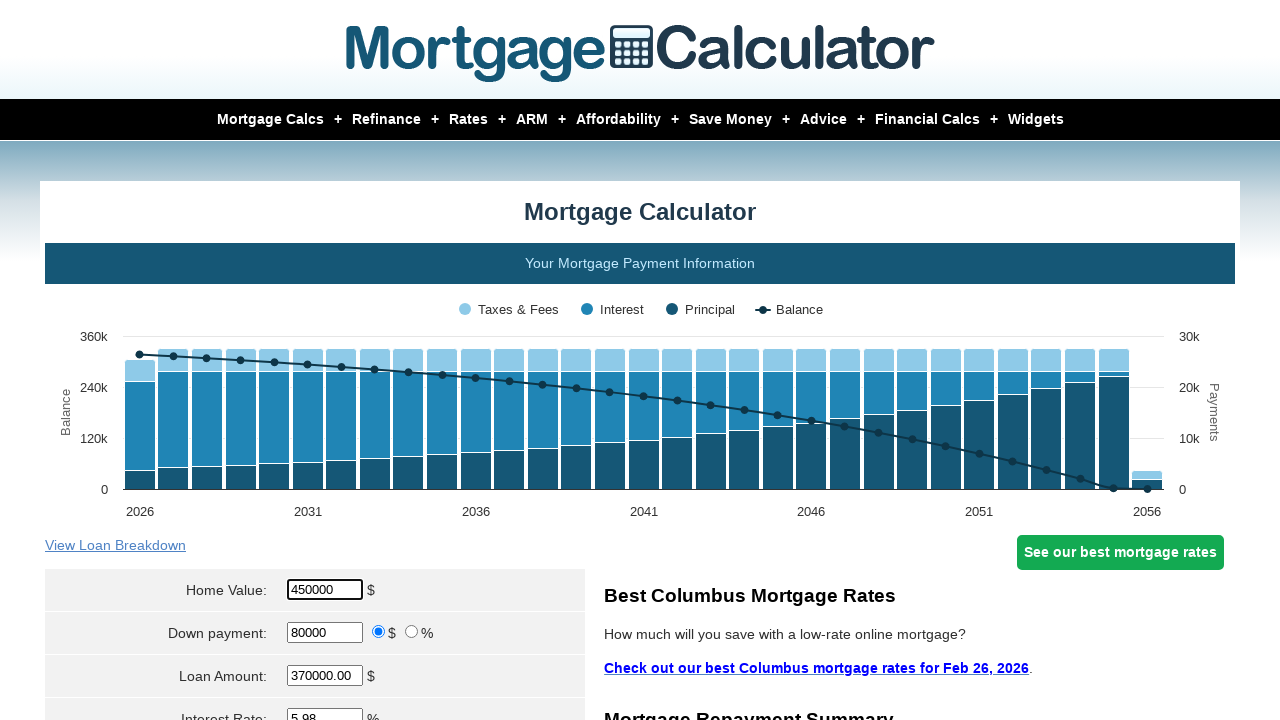

Cleared down payment field on #loanamt
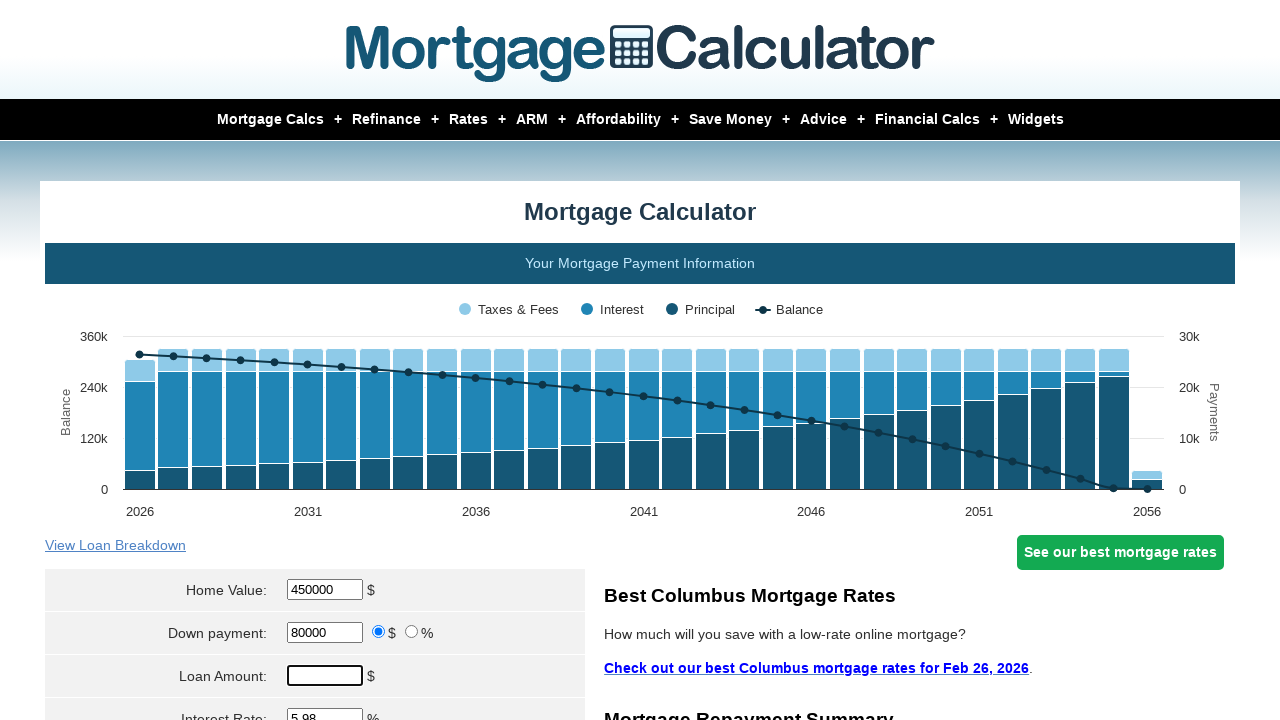

Entered down payment of $90,000 on #loanamt
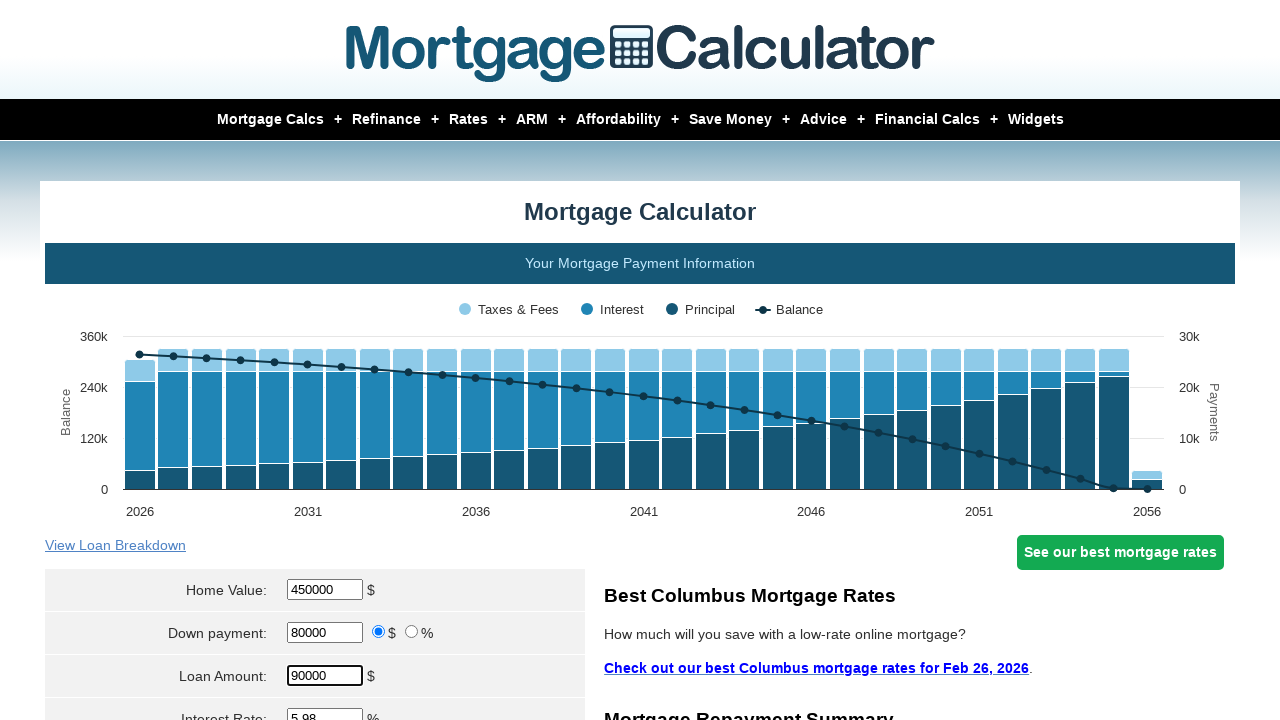

Cleared interest rate field on #intrstsrate
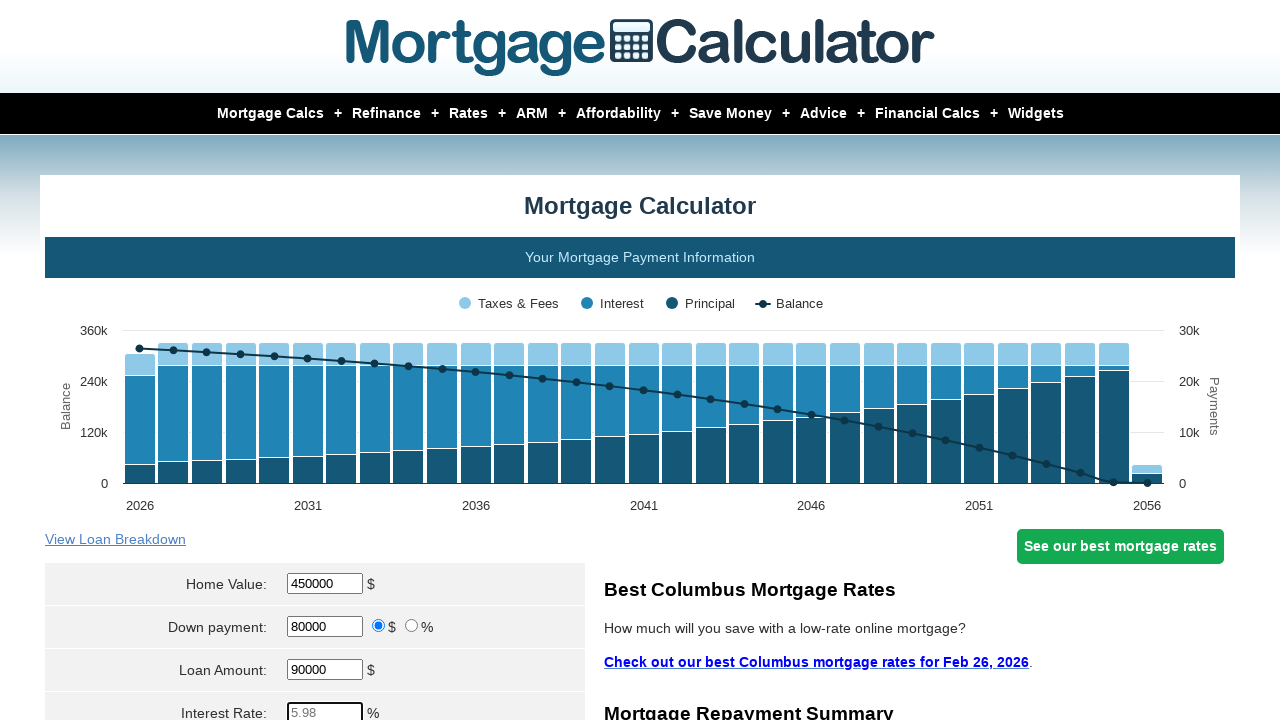

Entered interest rate of 4.5% on #intrstsrate
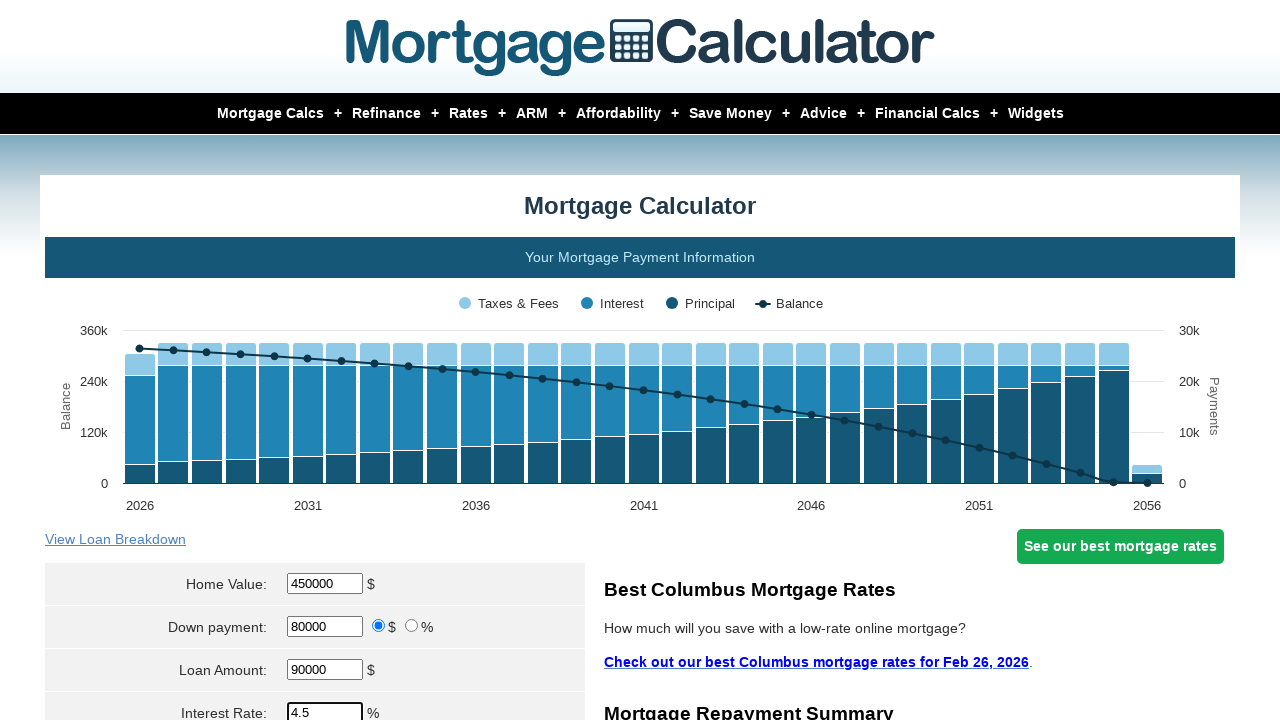

Clicked calculate button to compute mortgage at (315, 360) on input[name='cal']
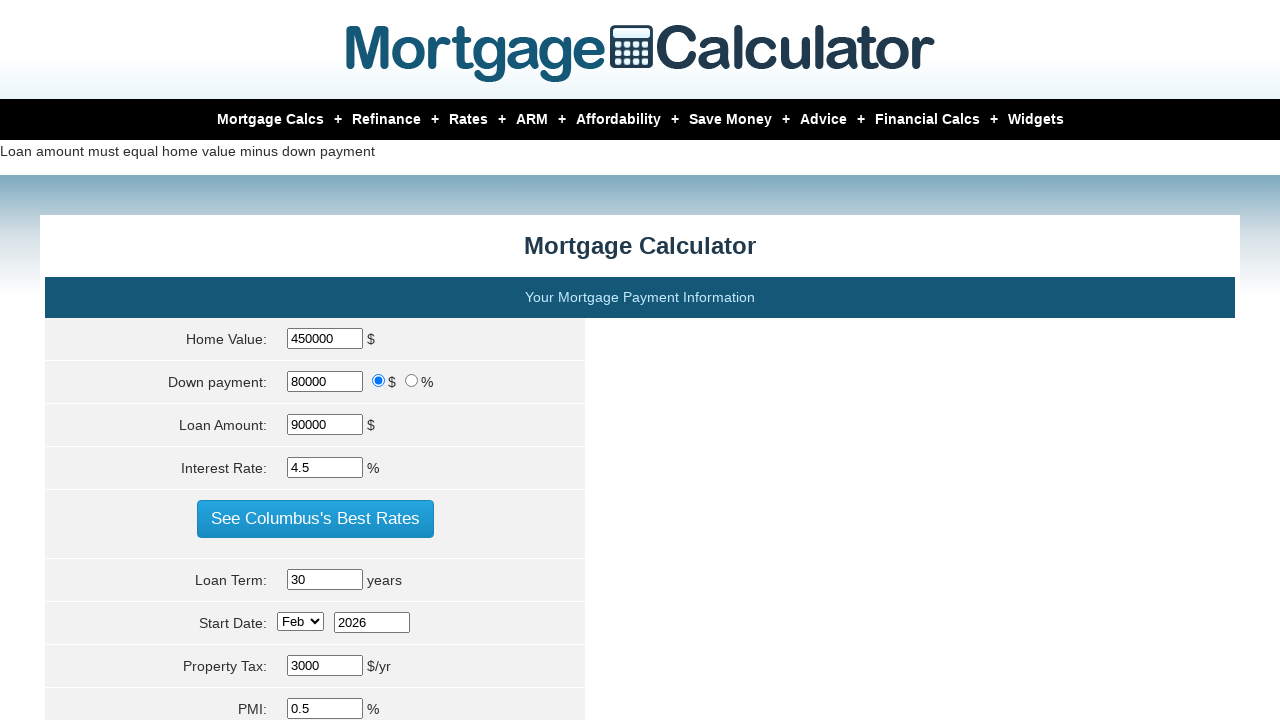

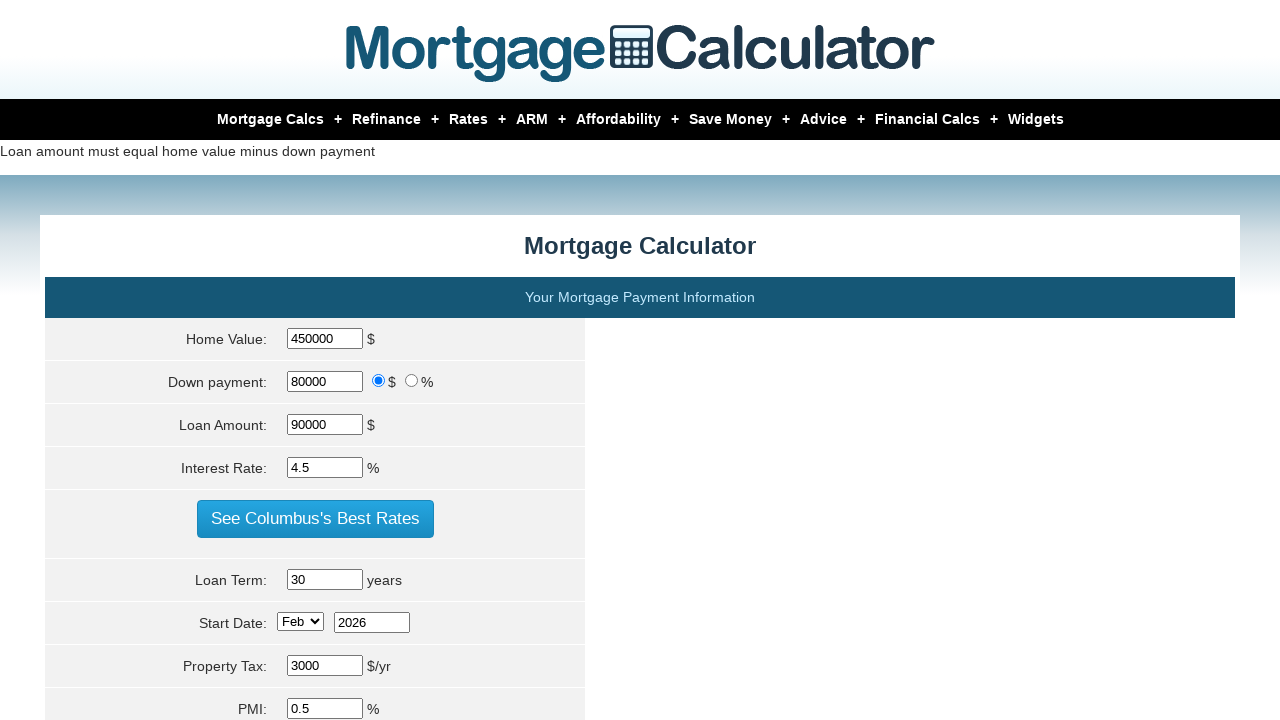